Tests registration form validation when first name field is left empty

Starting URL: https://thinking-tester-contact-list.herokuapp.com/addUser

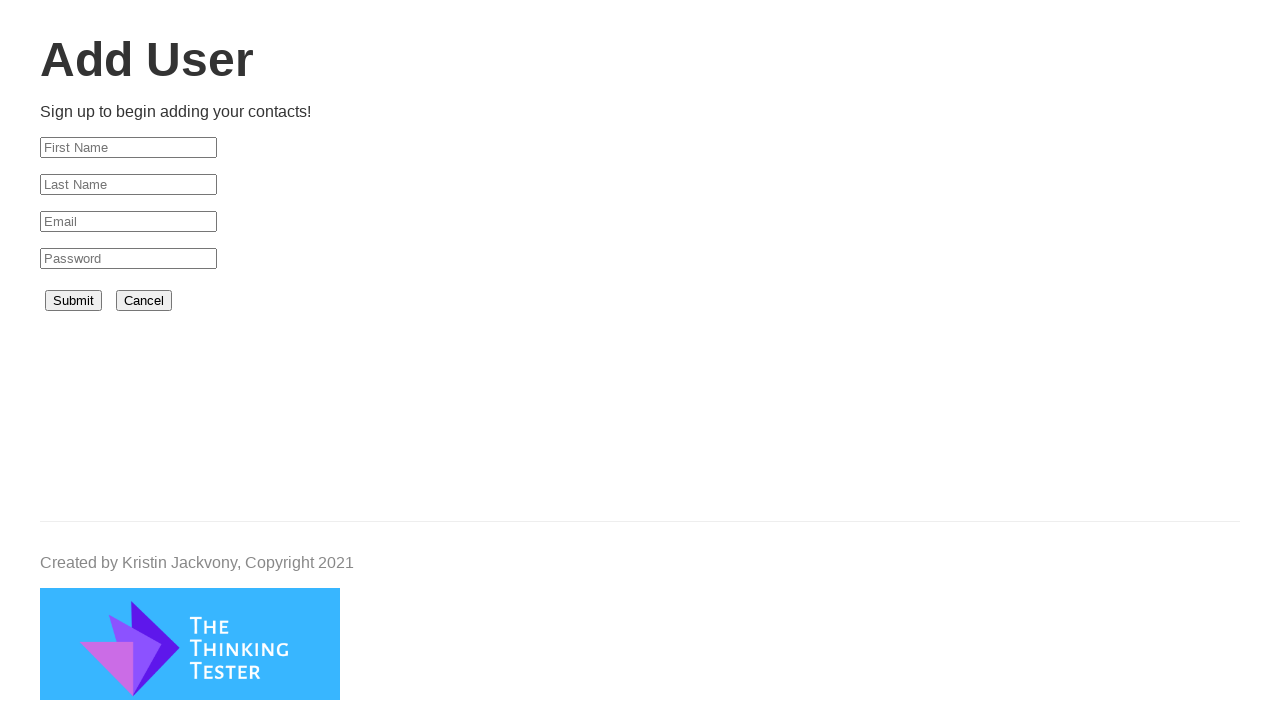

Left first name field empty on #firstName
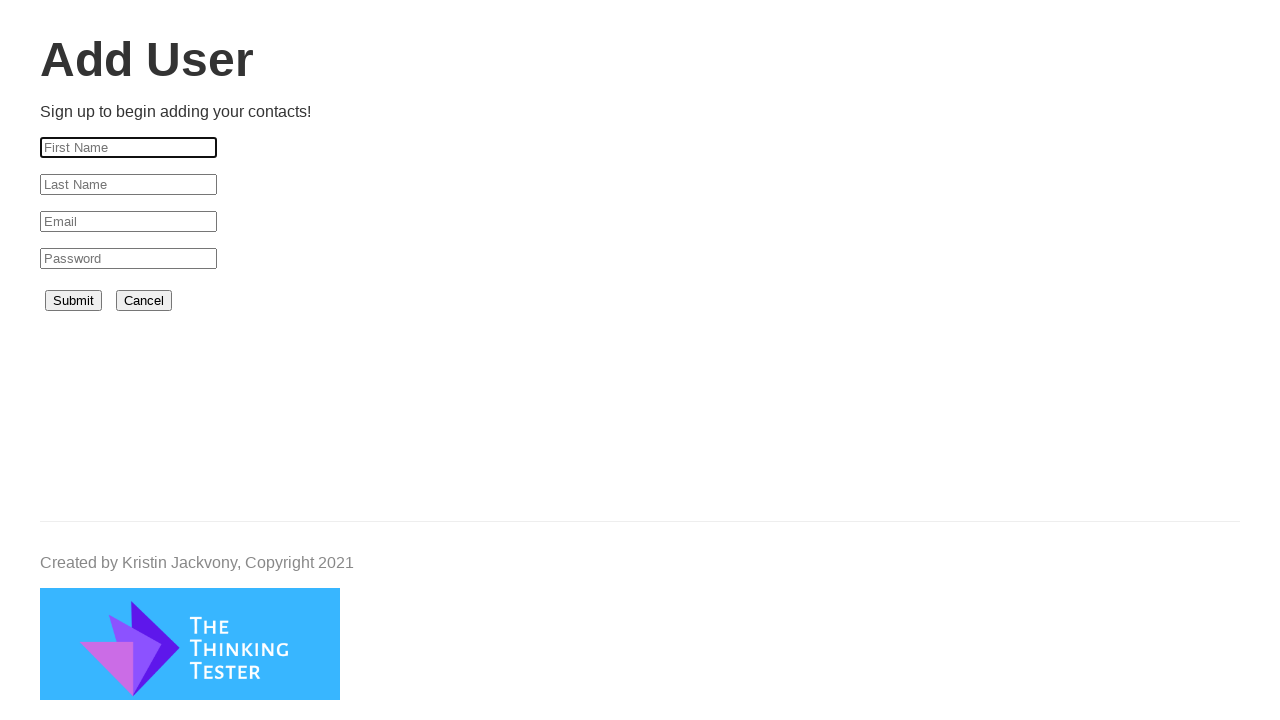

Filled last name field with 'thompson' on #lastName
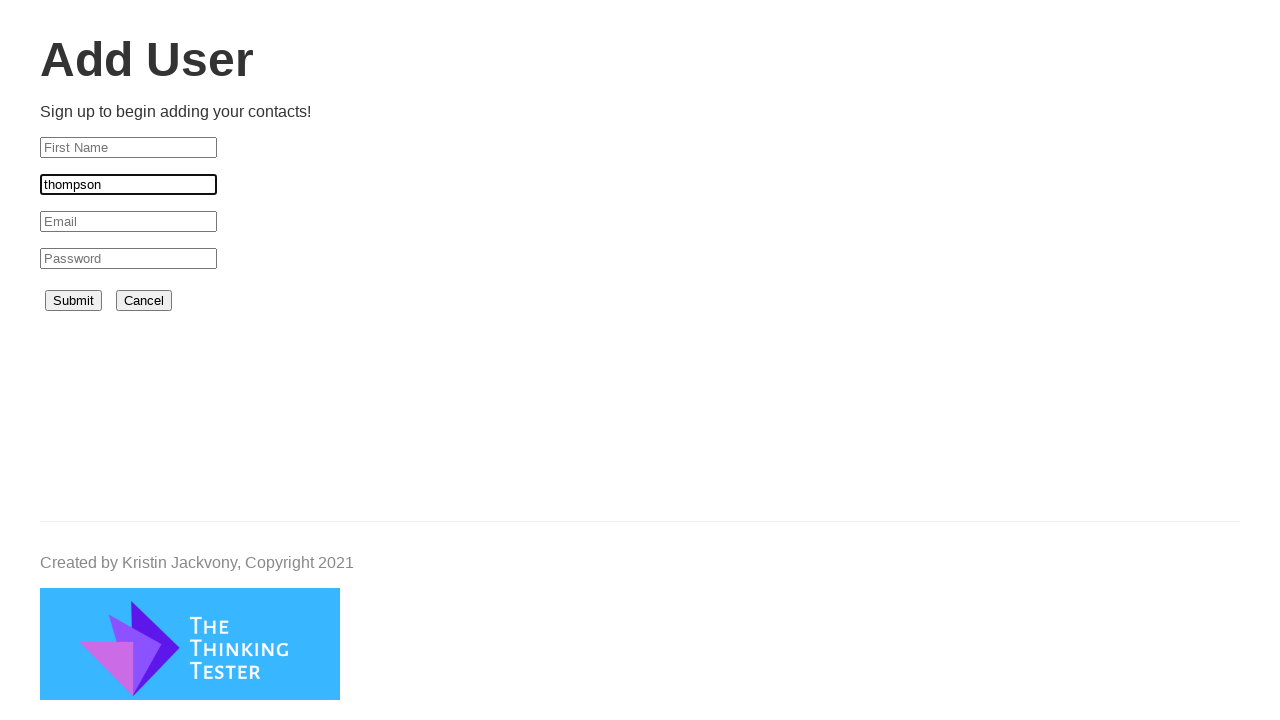

Filled email field with 'jenny.thompson@gmail.com' on #email
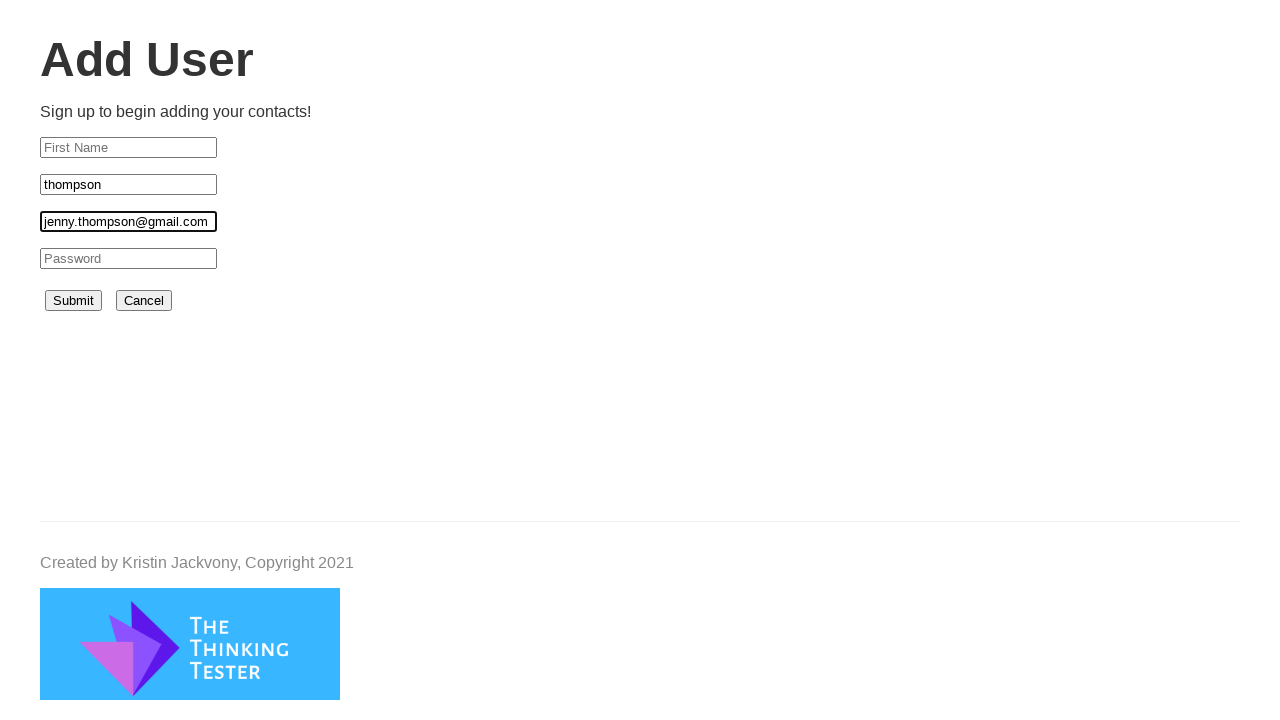

Filled password field with 'jenny1234' on #password
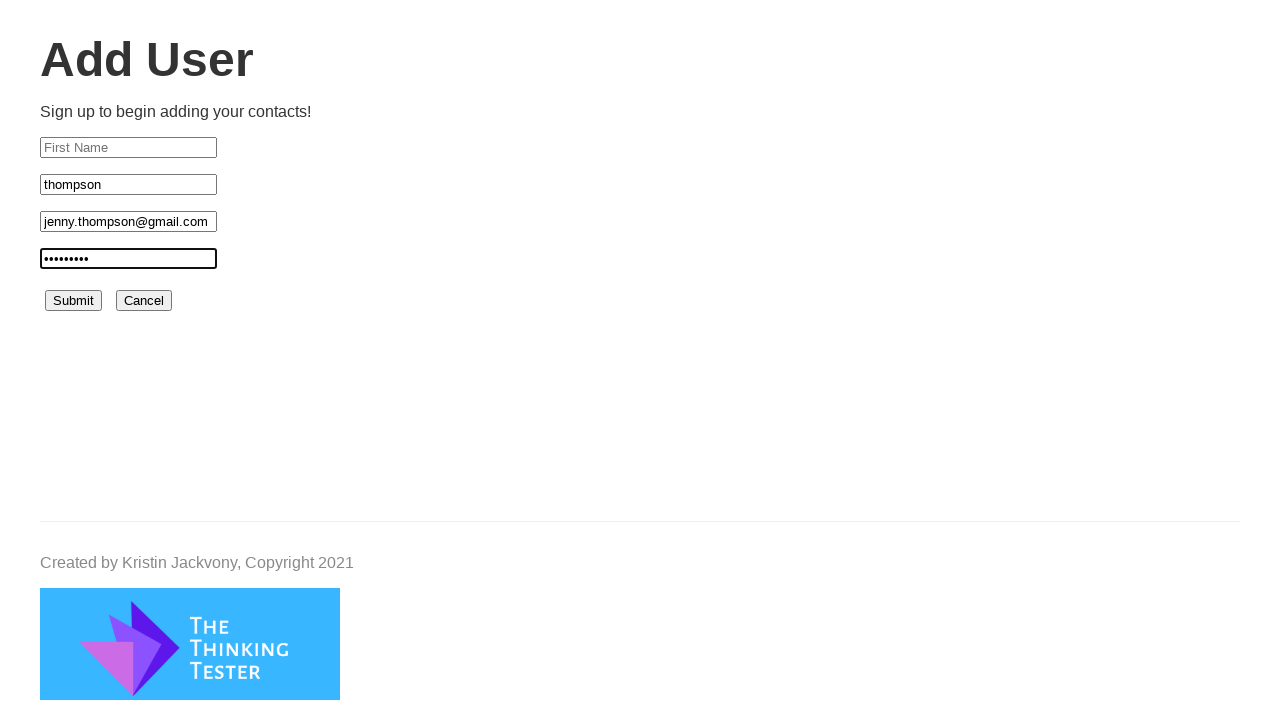

Clicked submit button to attempt form submission at (74, 301) on #submit
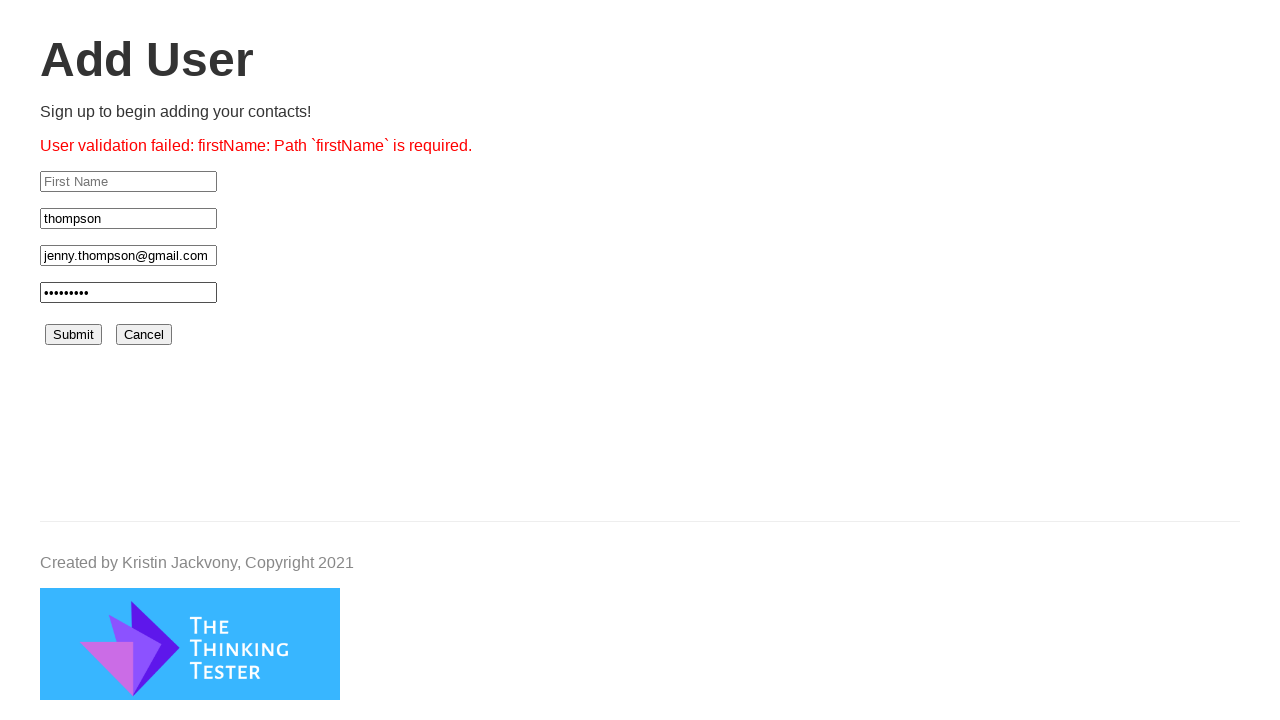

Error message appeared as expected due to empty first name field
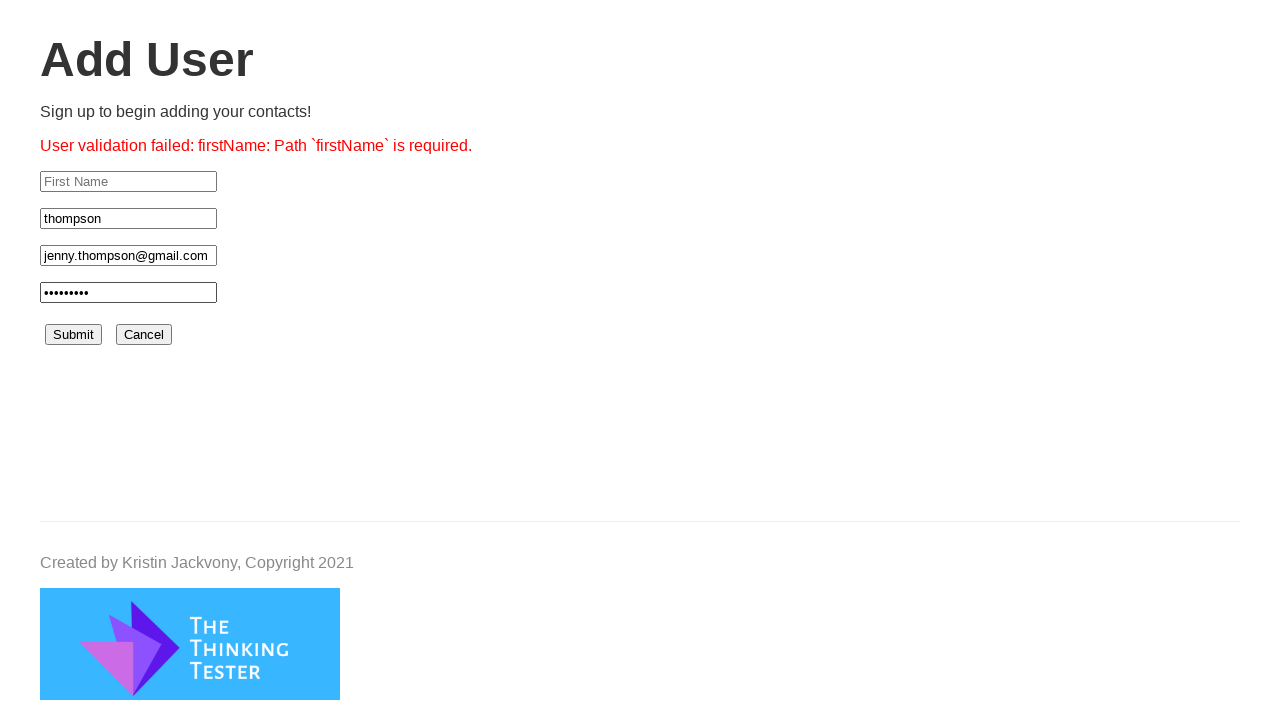

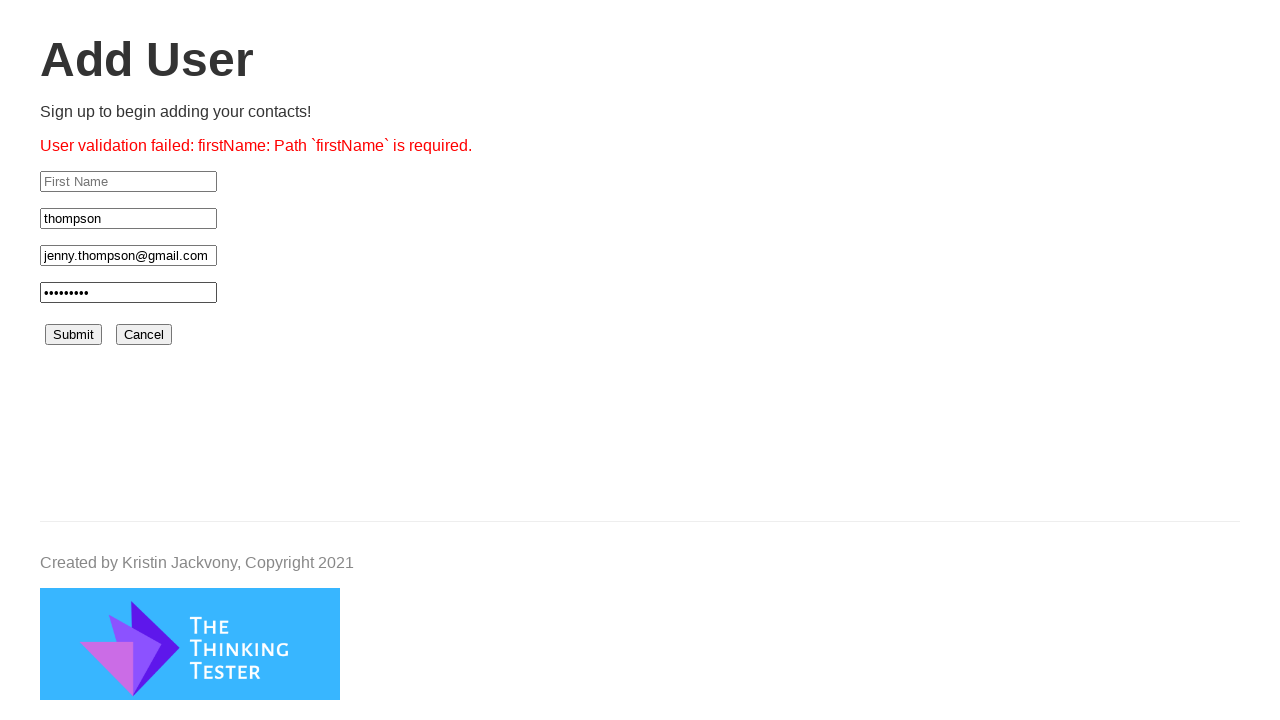